Tests handling of JavaScript alert popups by triggering an alert, dismissing it, and verifying the success message

Starting URL: https://the-internet.herokuapp.com/javascript_alerts

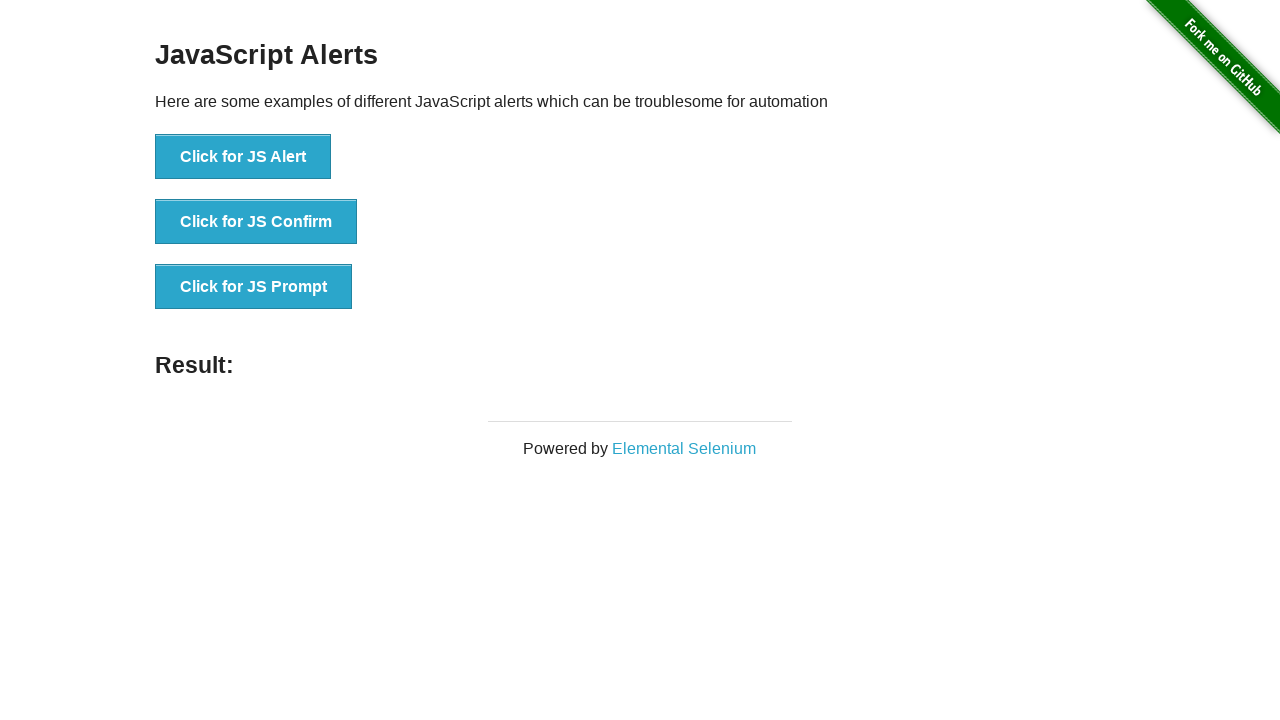

Navigated to JavaScript alerts test page
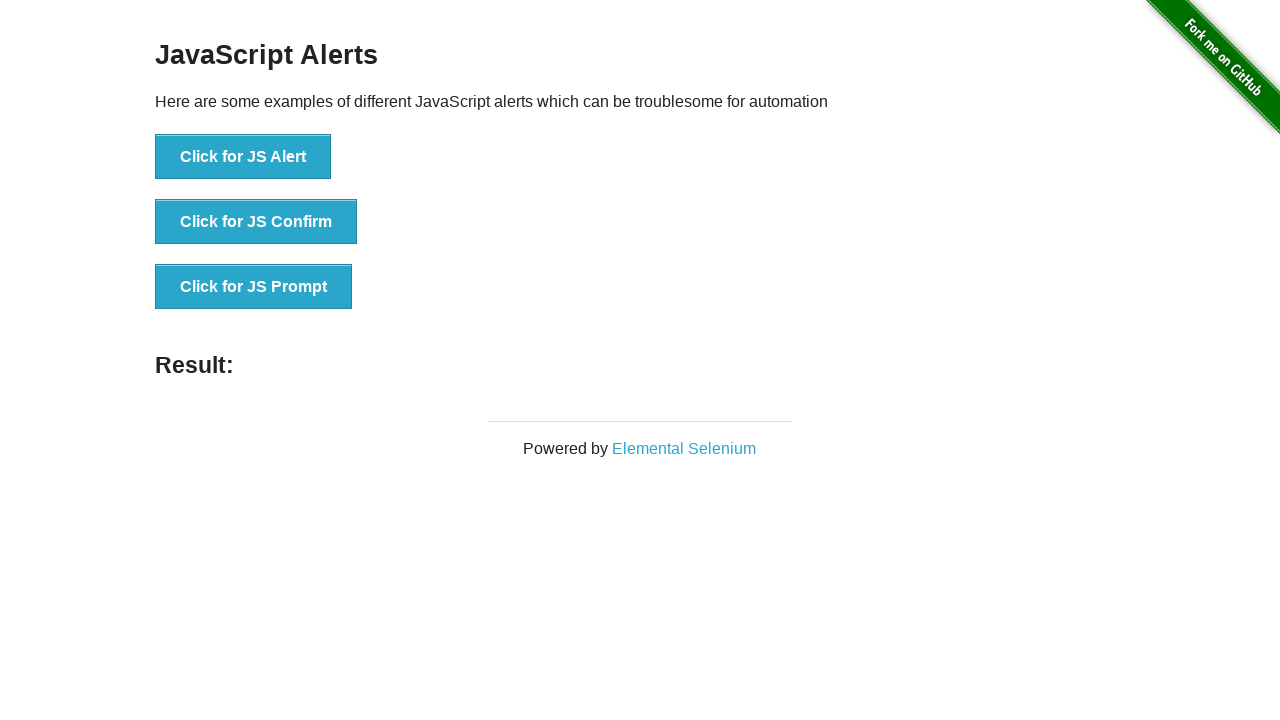

Clicked button to trigger JavaScript alert at (243, 157) on xpath=//button[text()='Click for JS Alert']
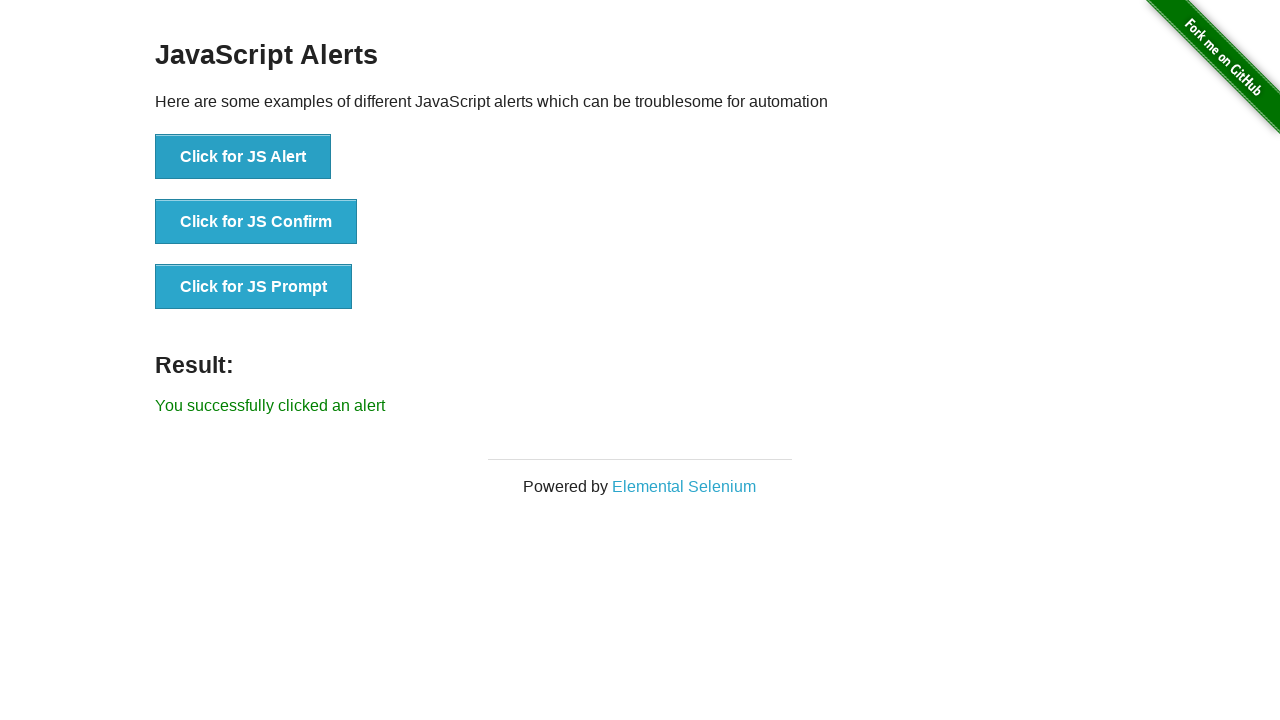

Set up dialog handler to dismiss alert
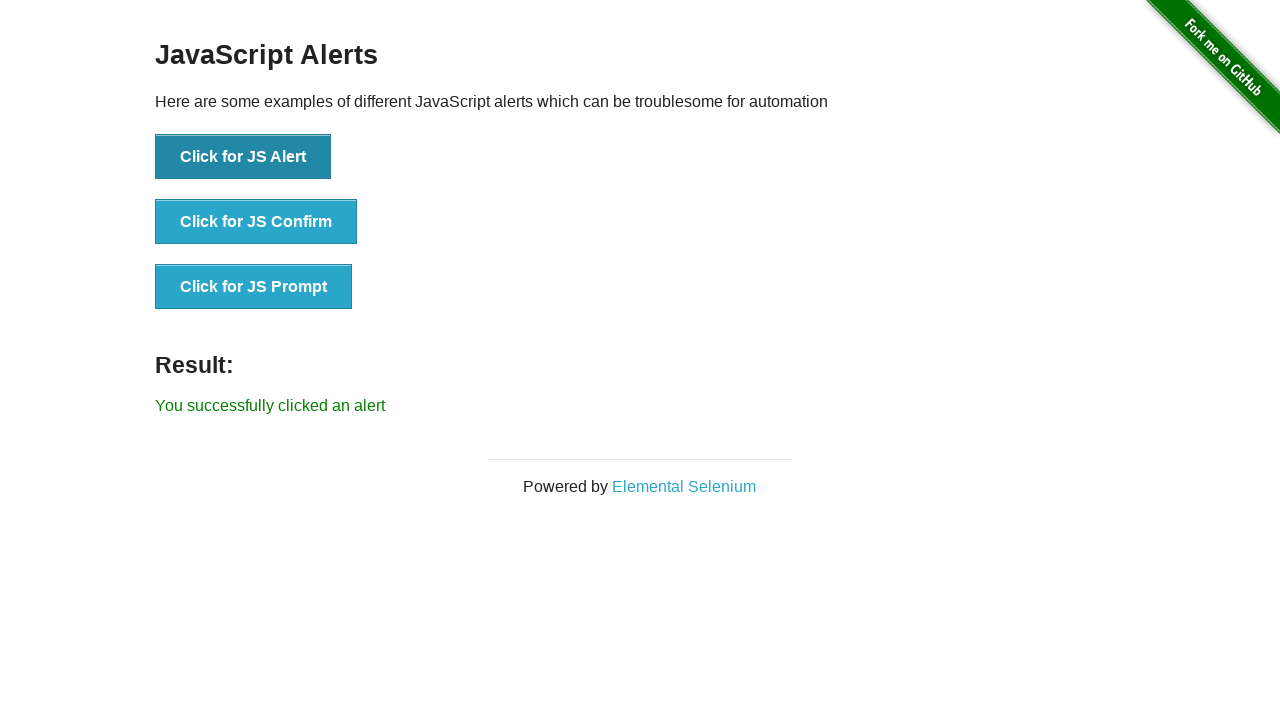

Waited for result message to appear
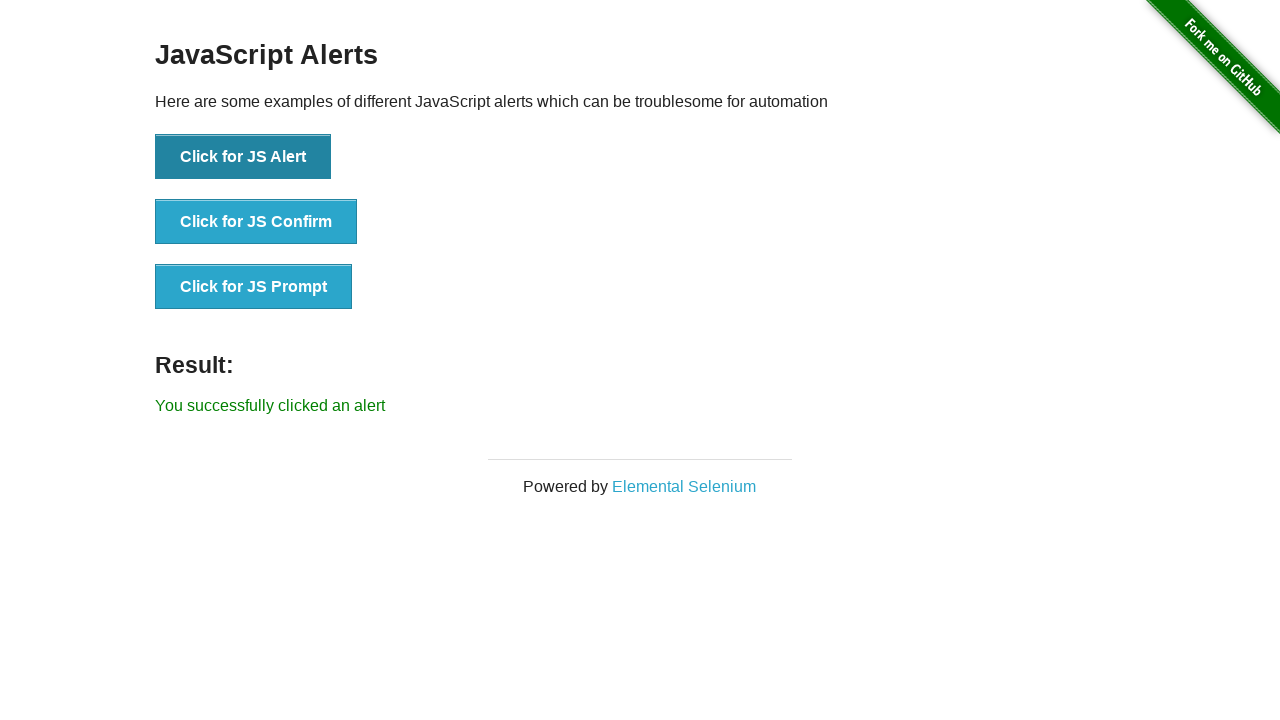

Retrieved result message text
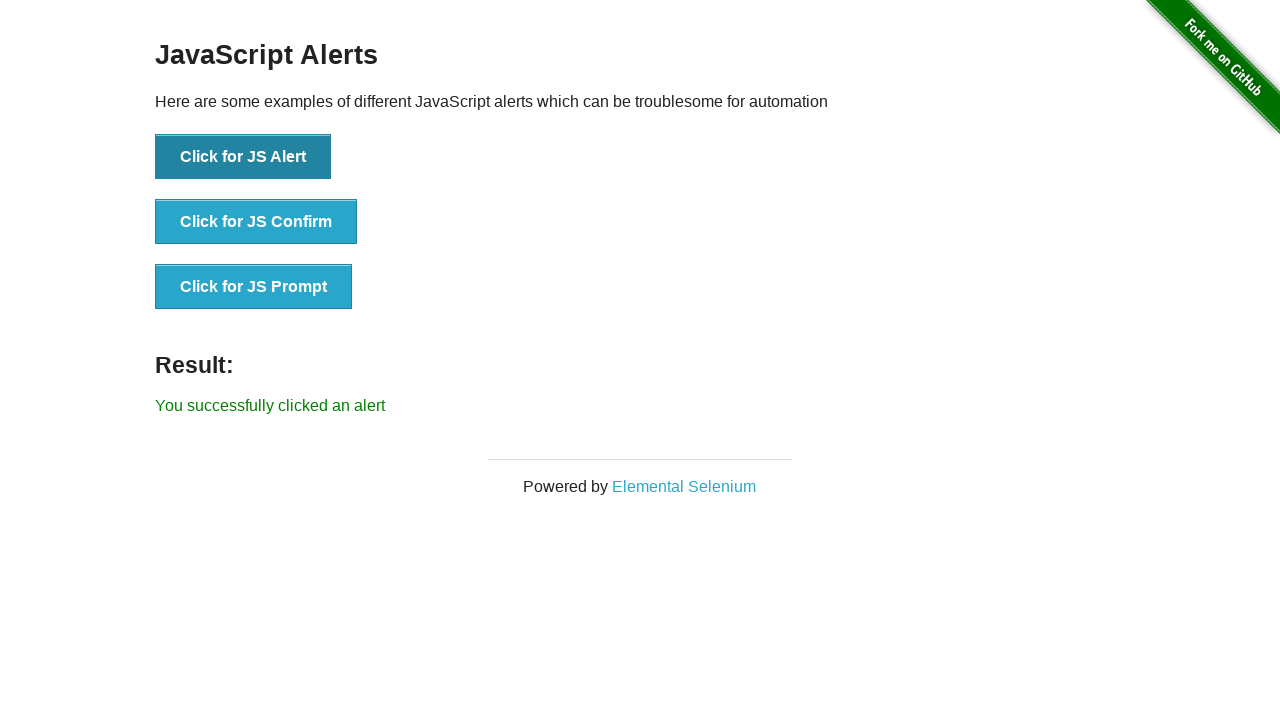

Verified alert dismissal success message
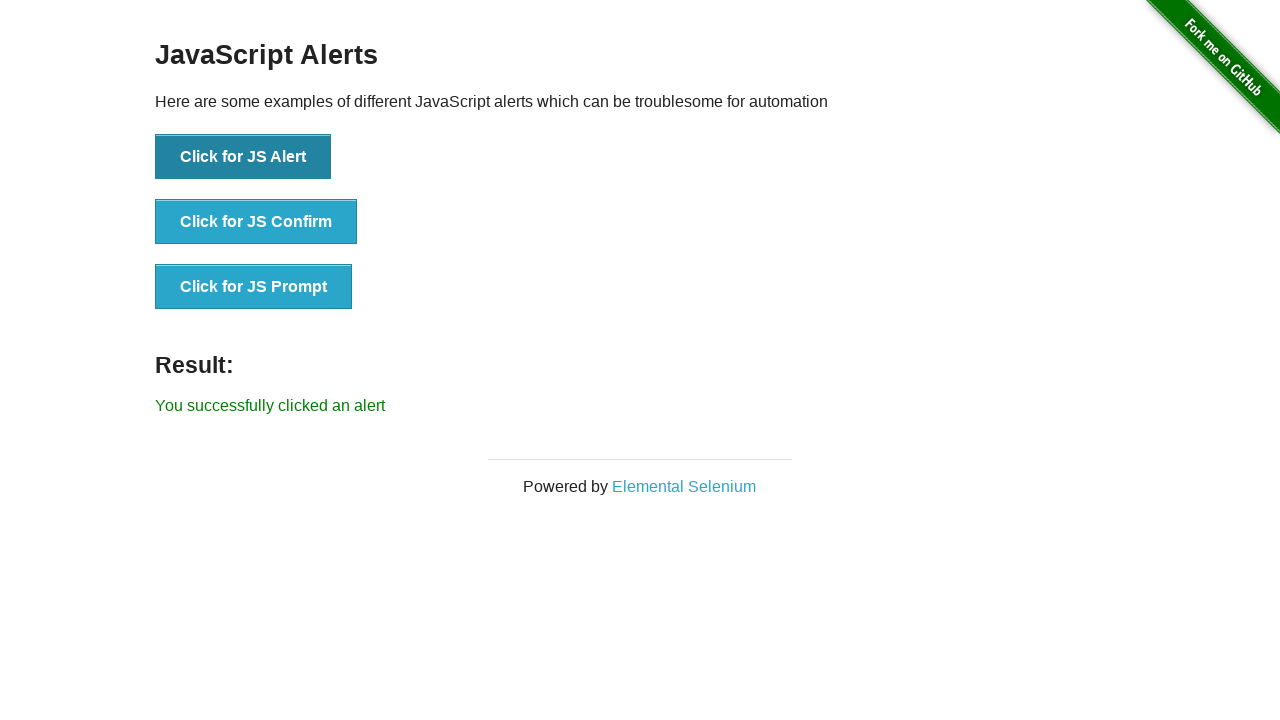

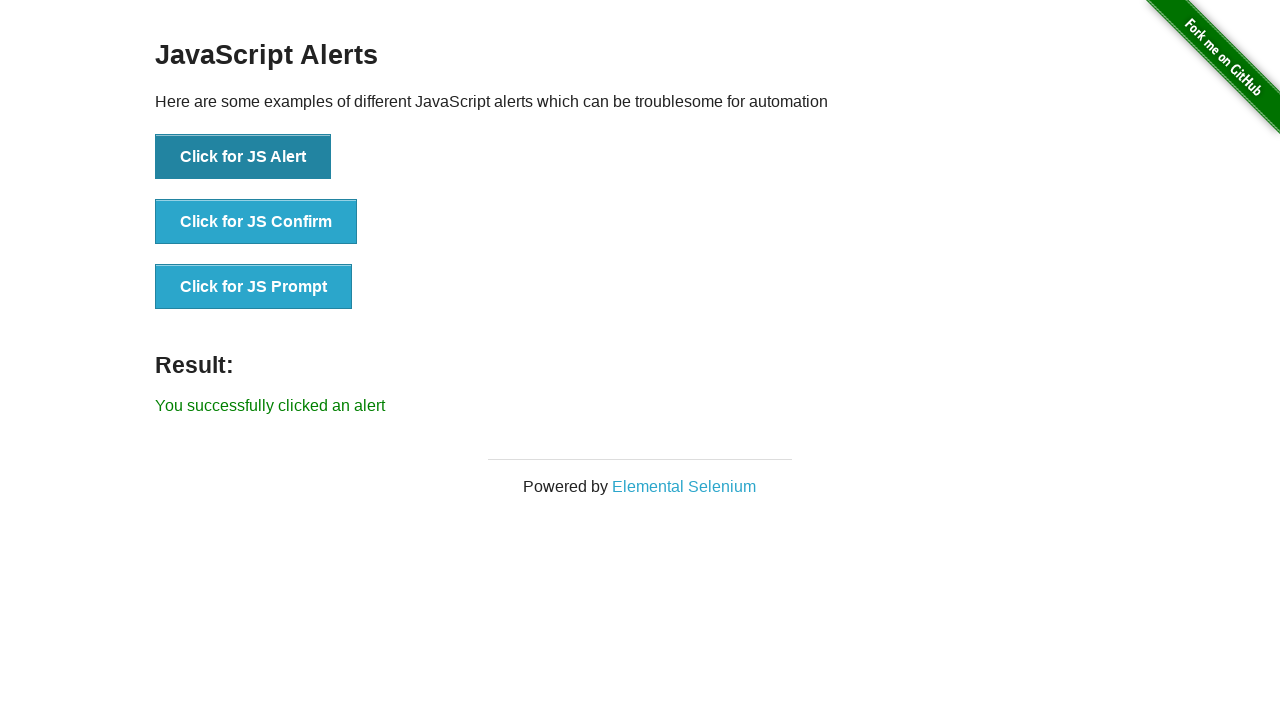